Tests dynamic loading of a hidden element by clicking Start and waiting for the Hello World message to appear

Starting URL: http://the-internet.herokuapp.com/dynamic_loading/1

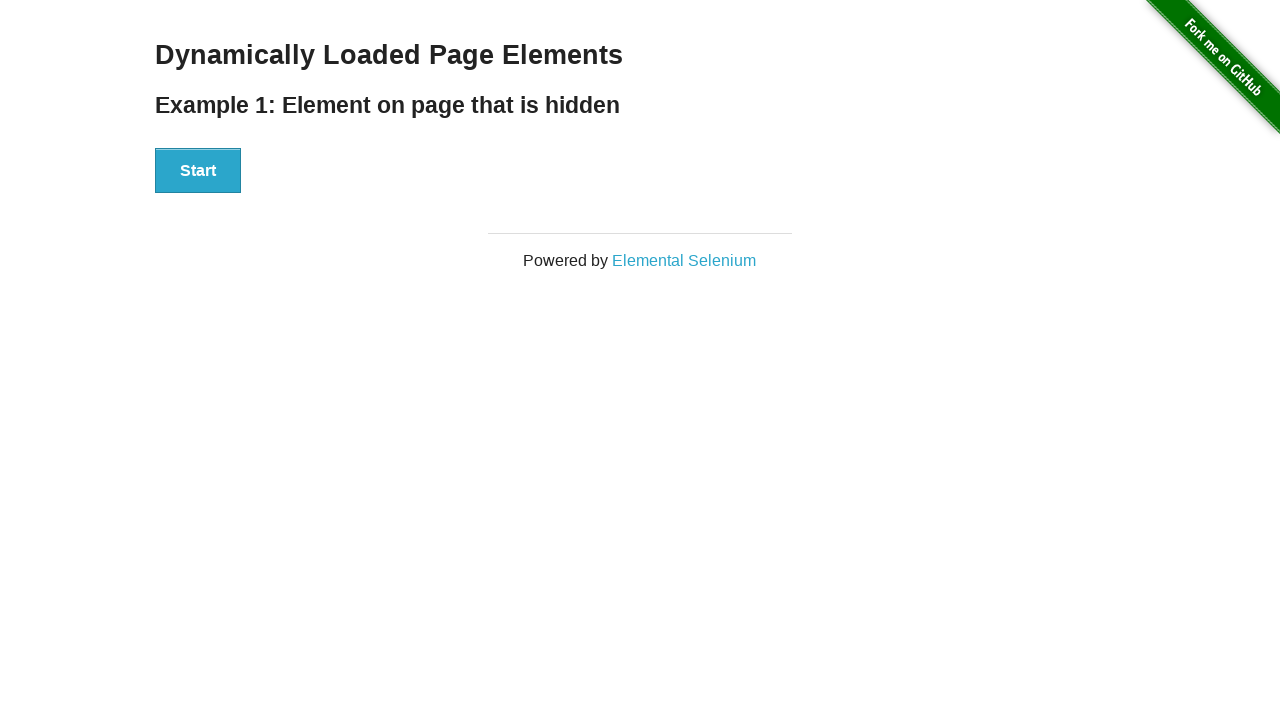

Clicked Start button to trigger dynamic loading at (198, 171) on button
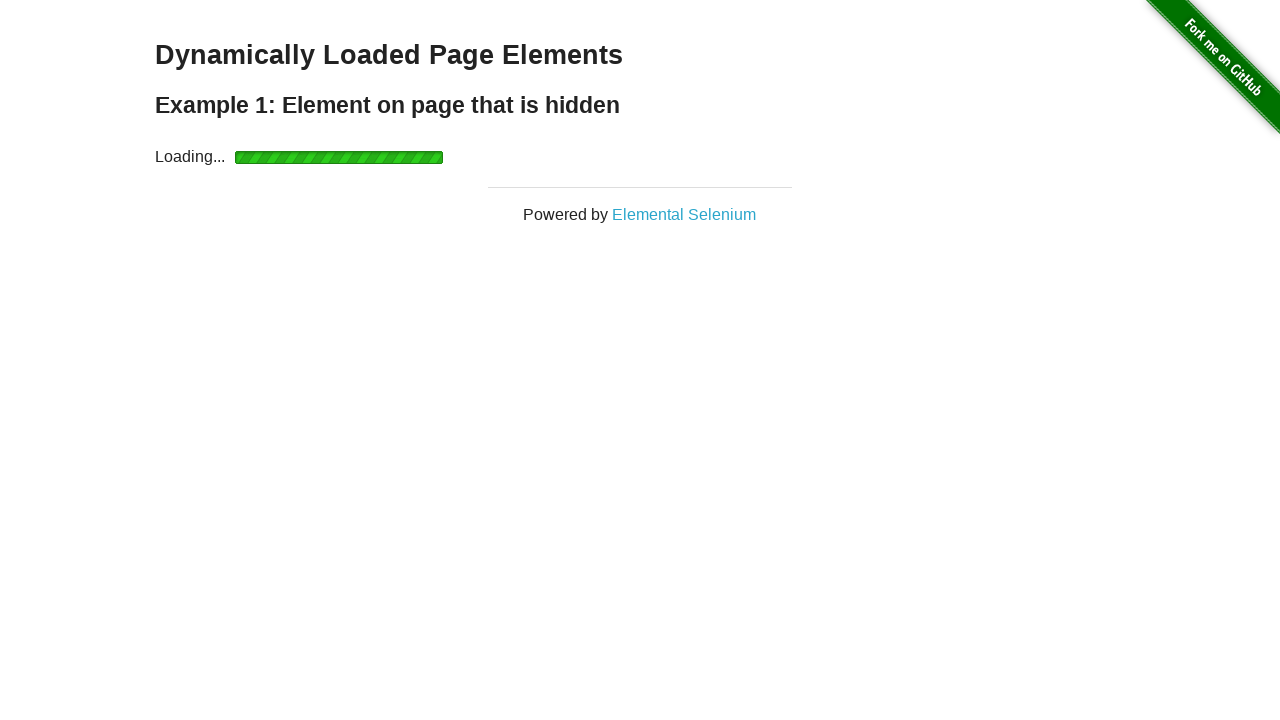

Hello World message appeared - dynamic element loaded successfully
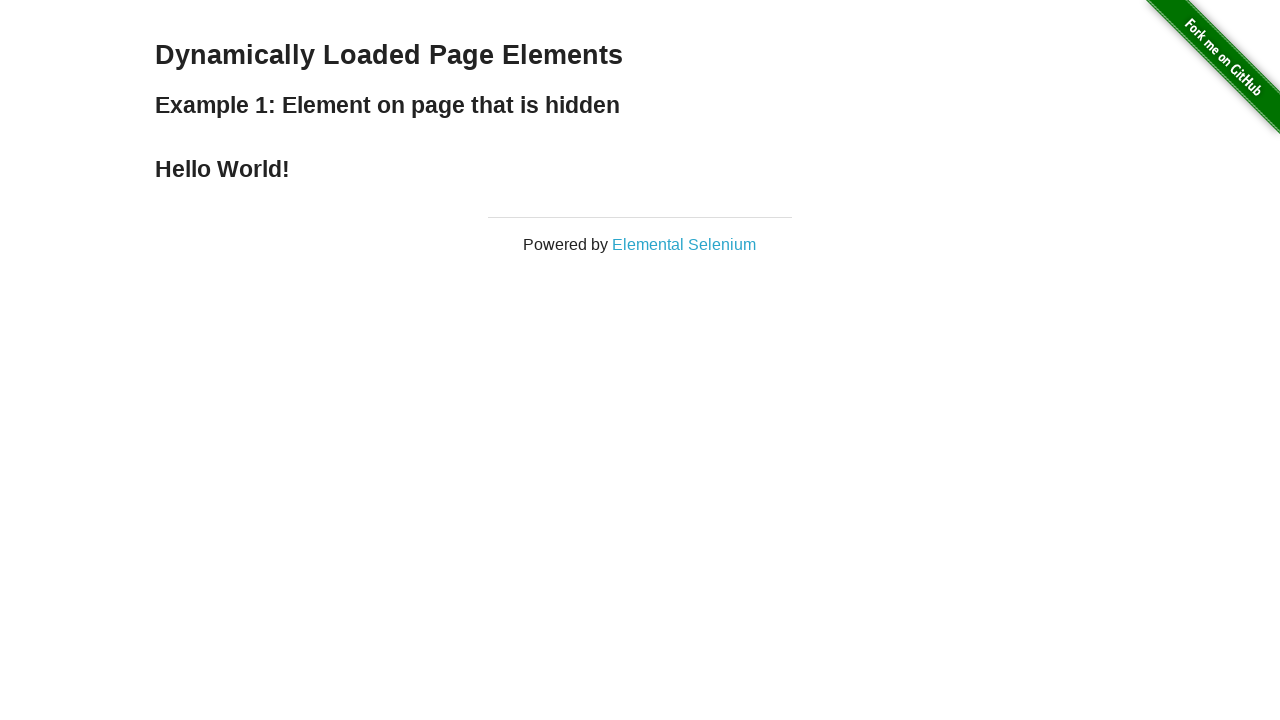

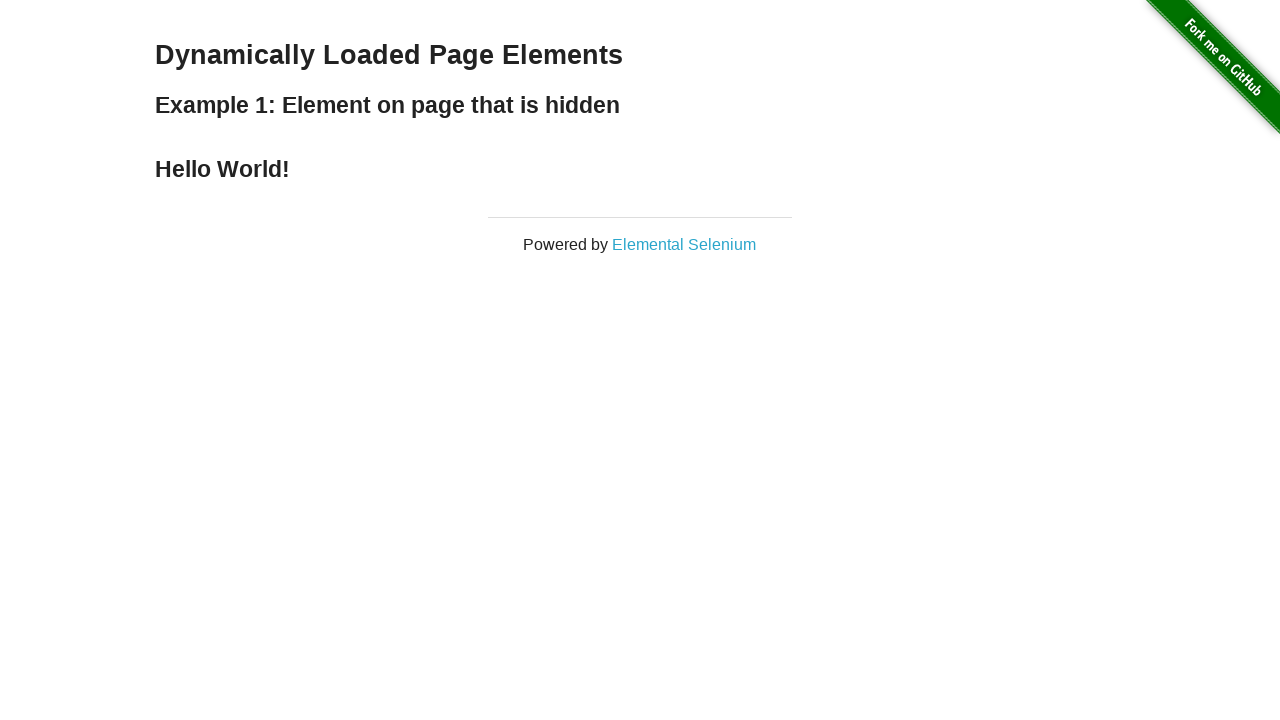